Navigates to the Freshworks homepage and verifies the main header element is present

Starting URL: https://www.freshworks.com/

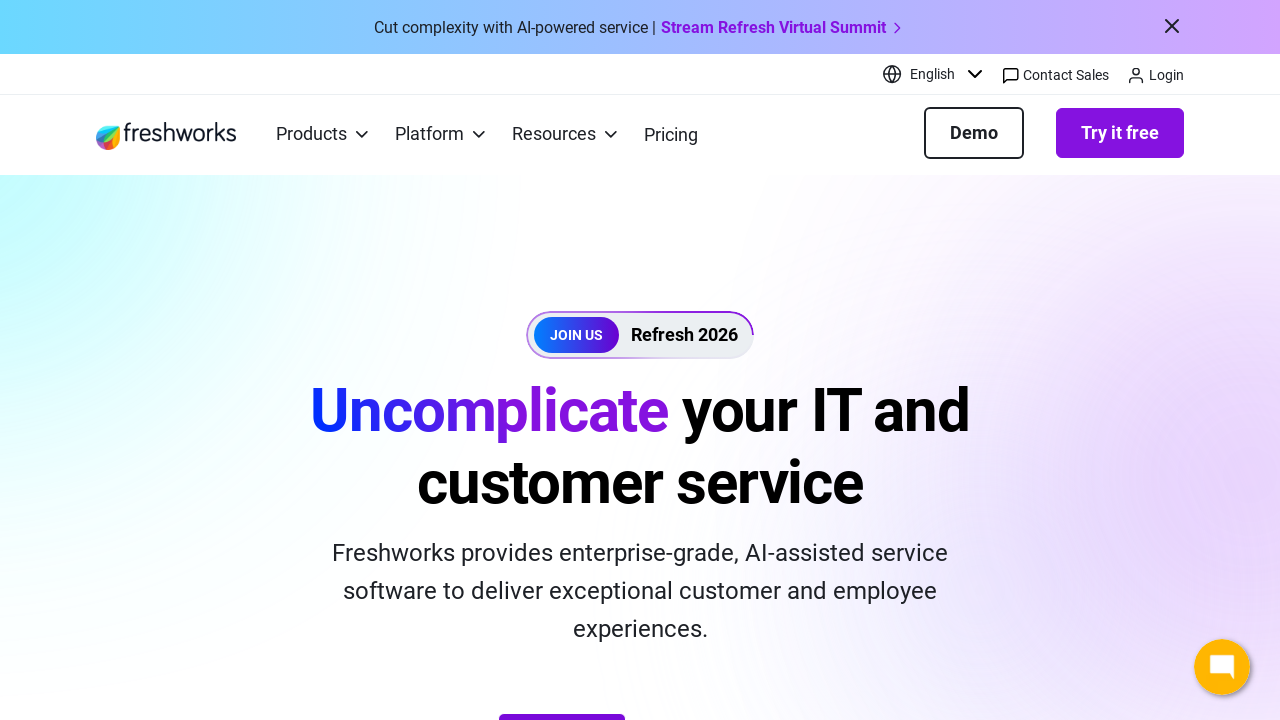

Navigated to Freshworks homepage
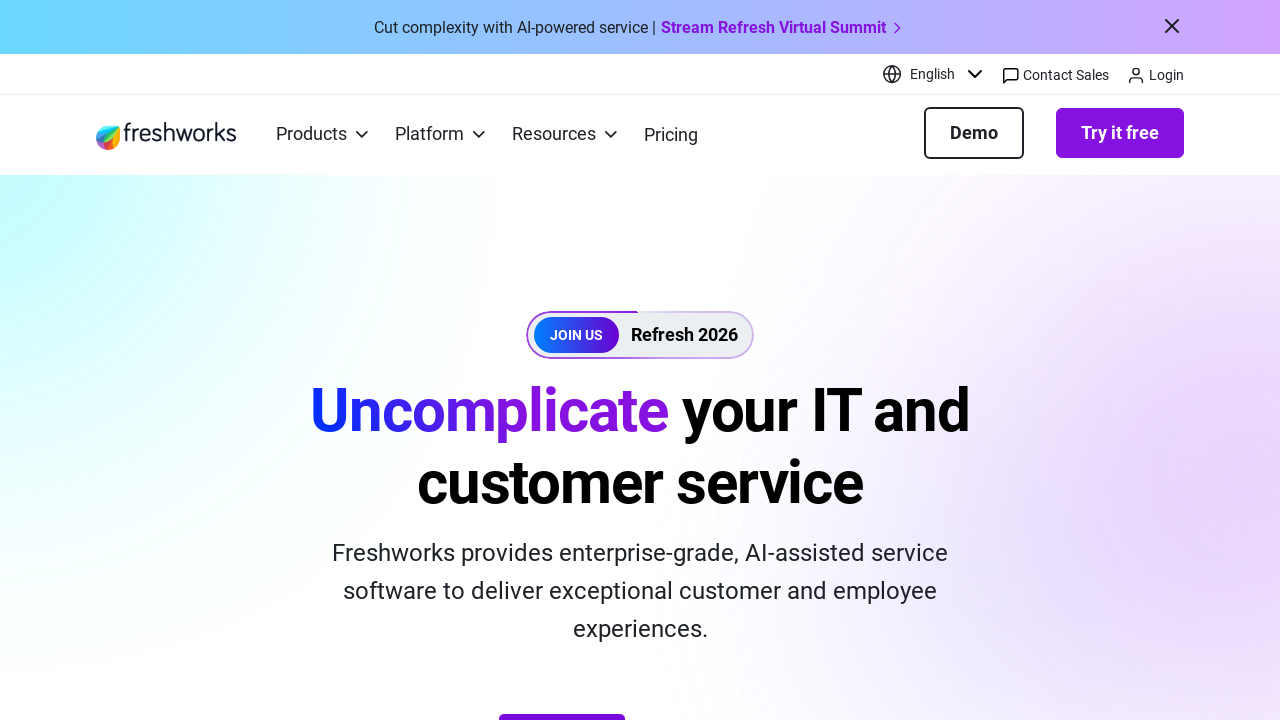

Main header element (h1) is present on the page
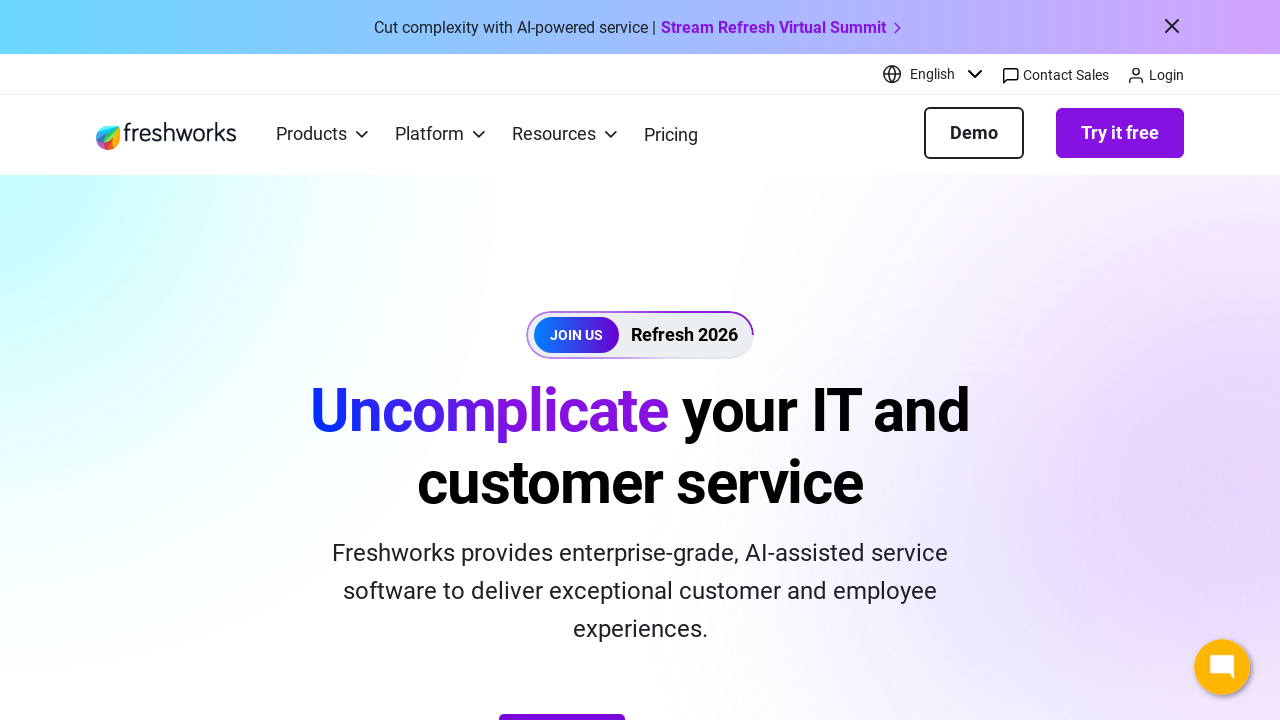

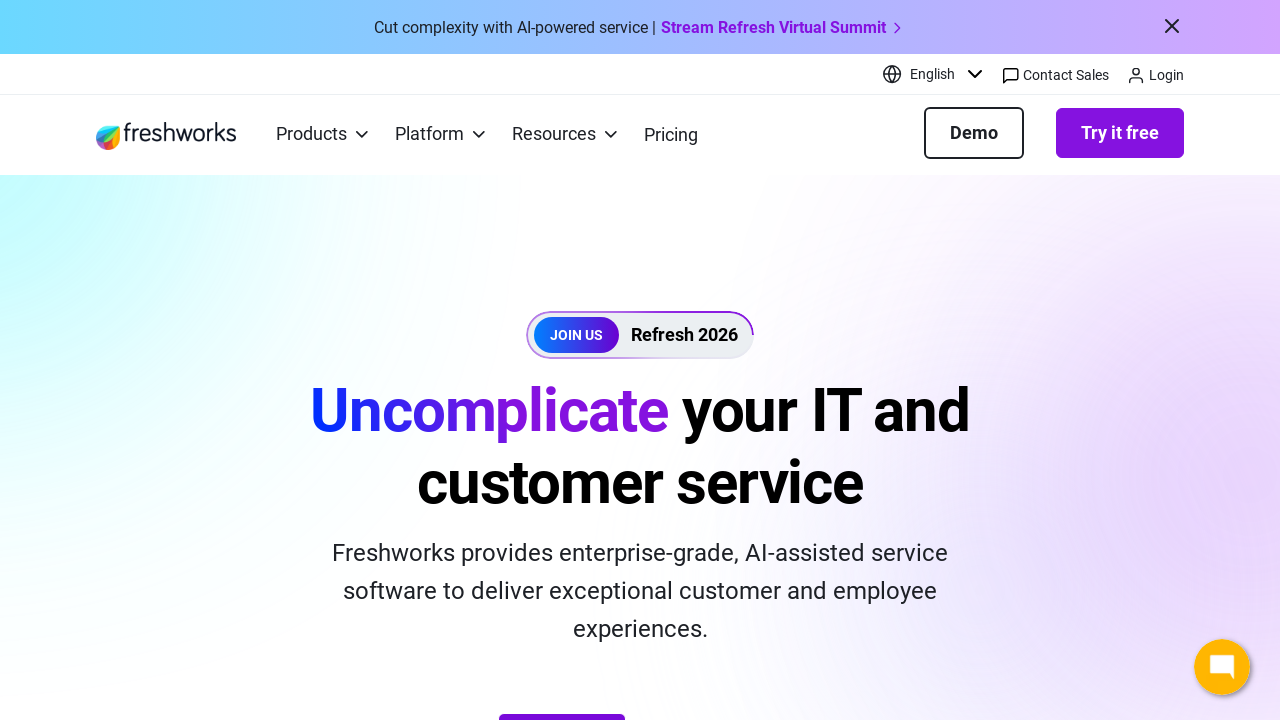